Tests interaction with an SVG map of India by locating all state elements, iterating through them to find Tripura, and clicking on it to zoom in.

Starting URL: https://www.amcharts.com/svg-maps/?map=india

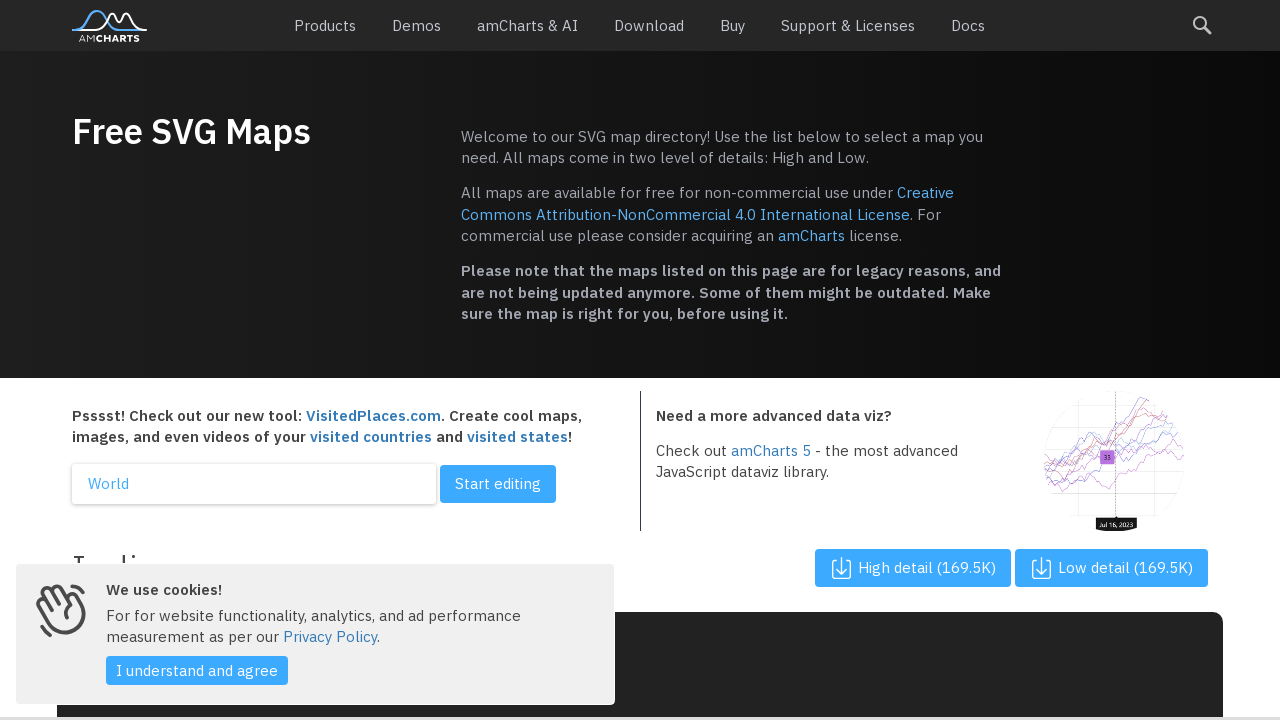

Waited 3 seconds for page and SVG map to load
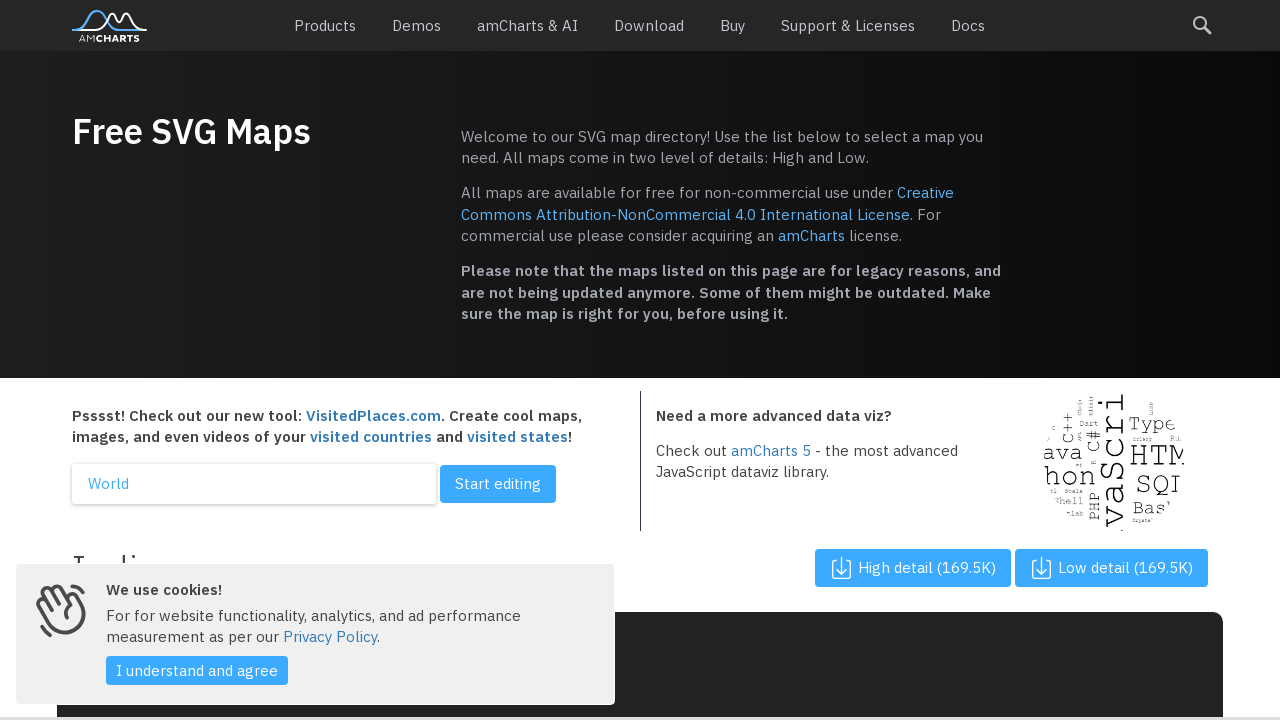

Located all state path elements in the SVG map of India
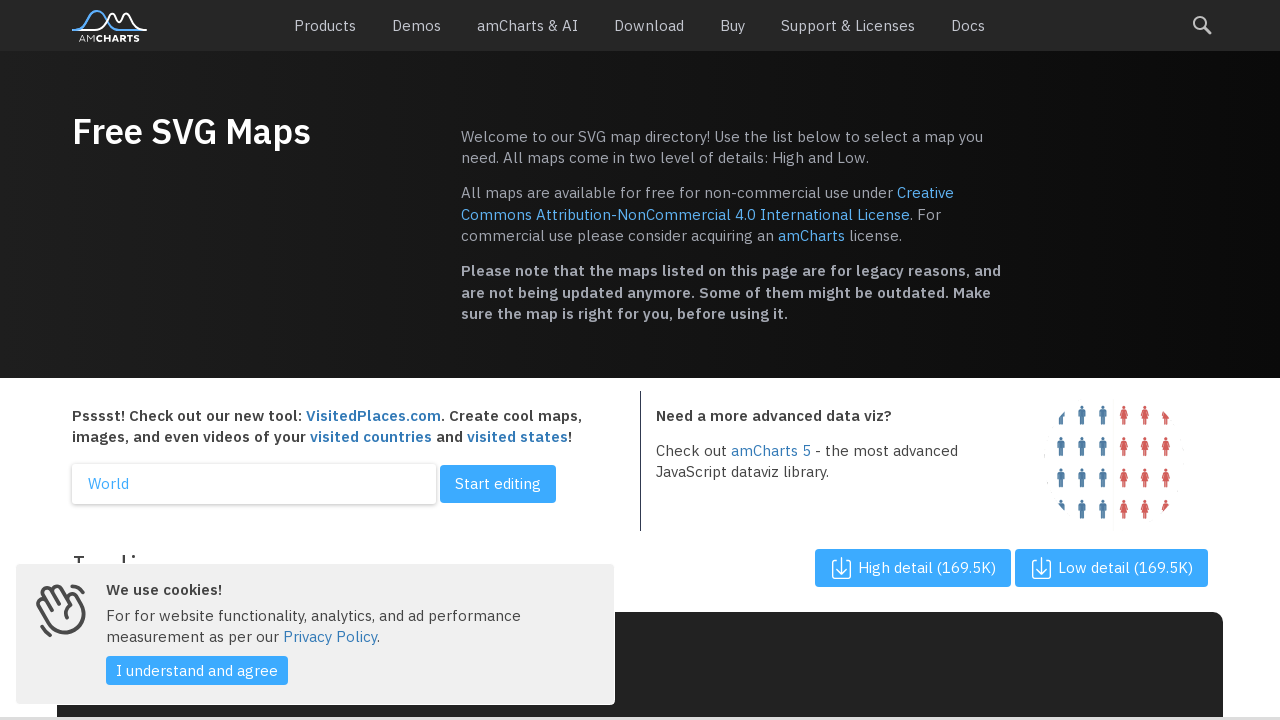

Waited 2 seconds to observe the zoom effect on Tripura
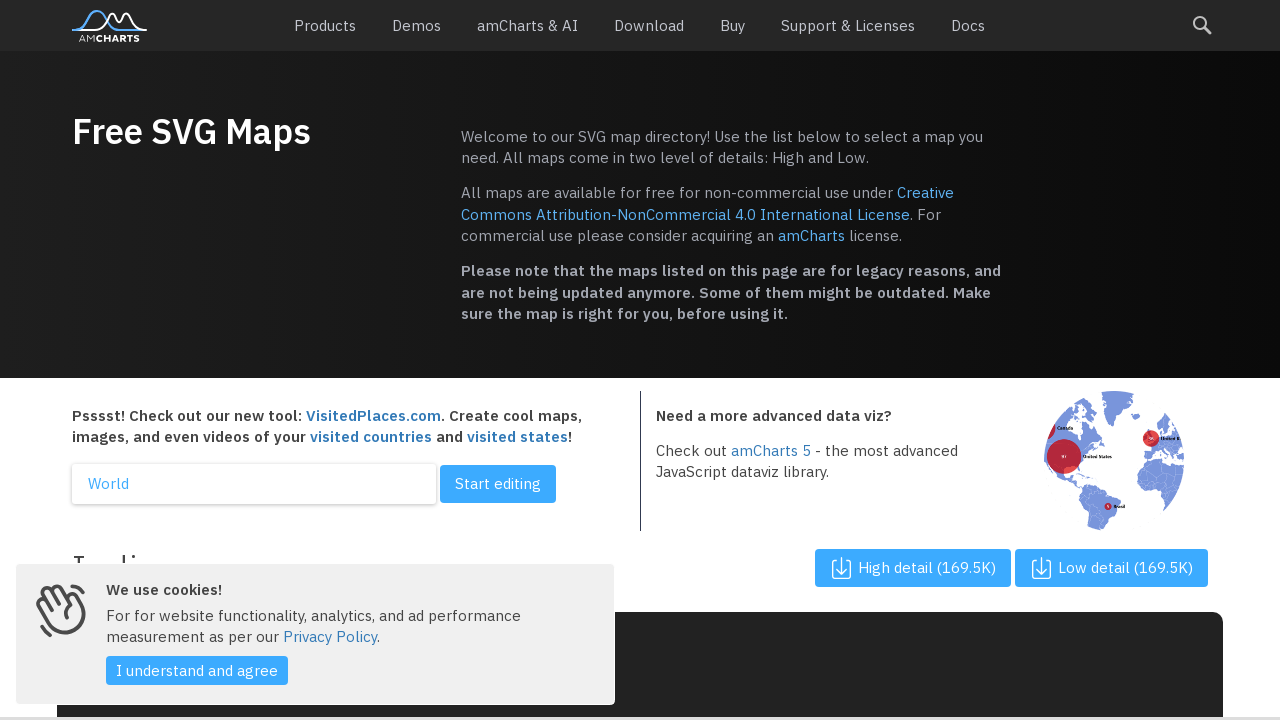

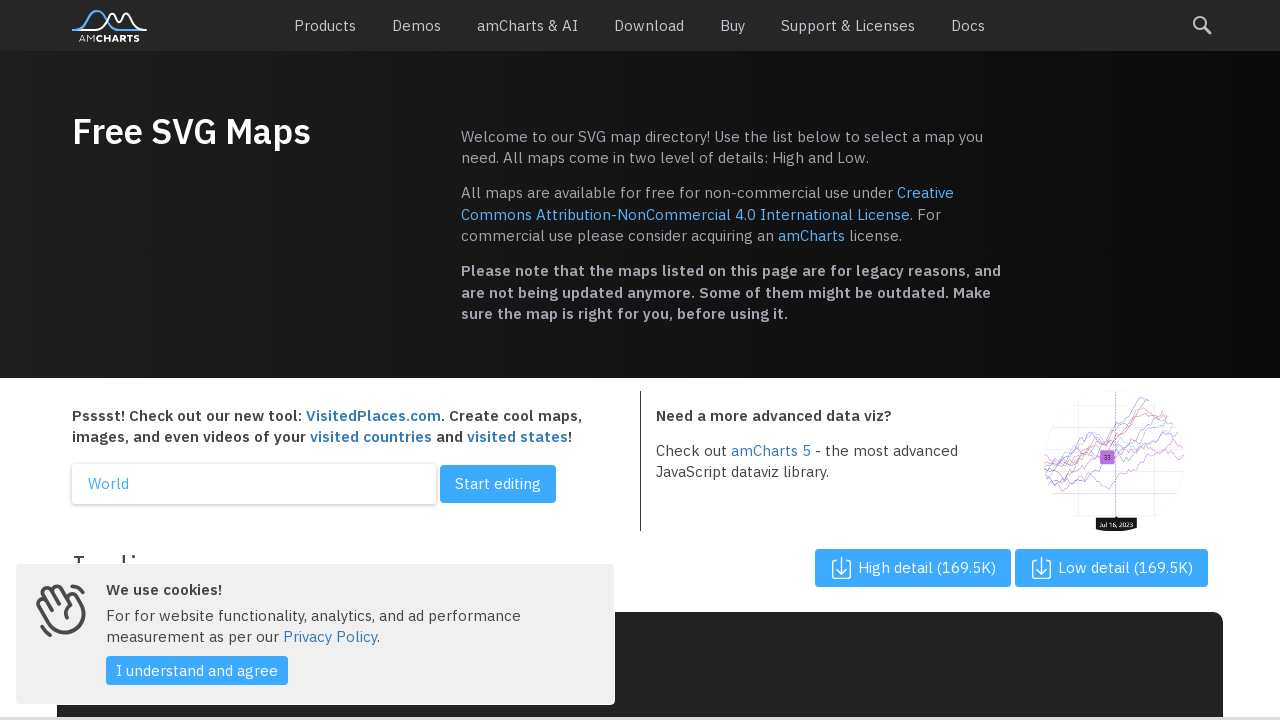